Tests adding elements dynamically by clicking "Add Element" button and verifying the count of delete buttons increases

Starting URL: https://the-internet.herokuapp.com/add_remove_elements/

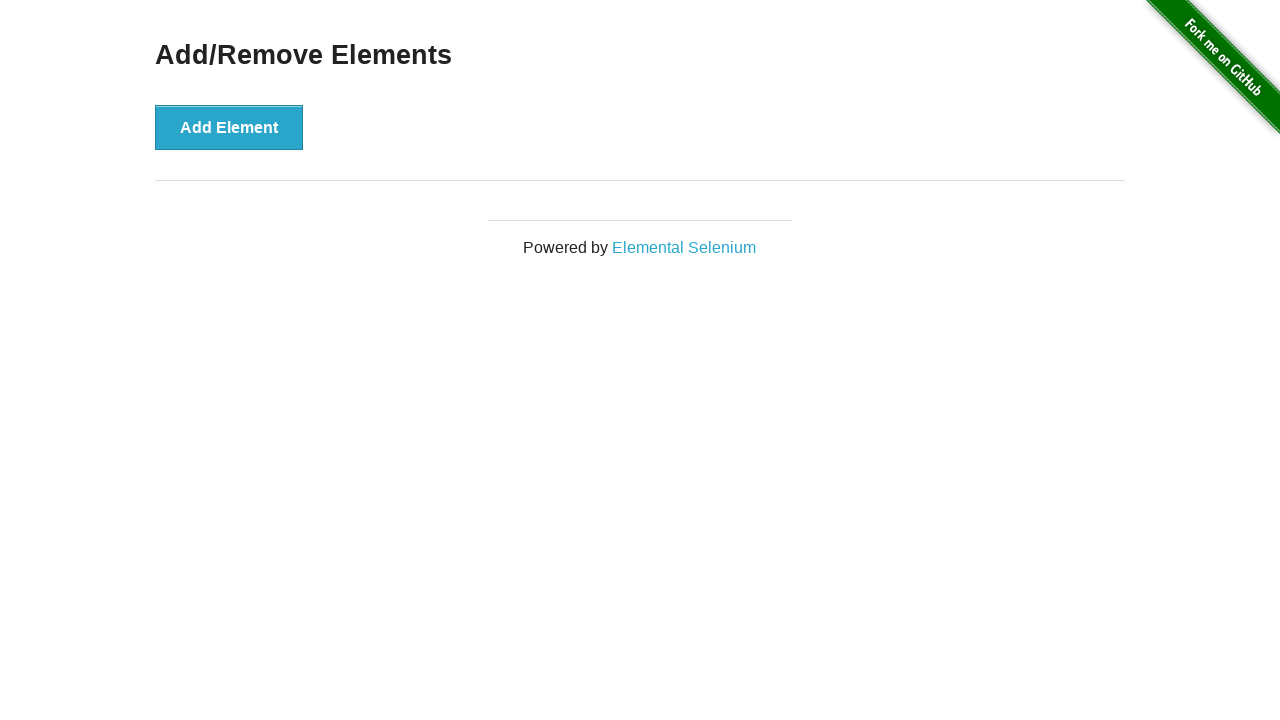

Navigated to Add/Remove Elements page
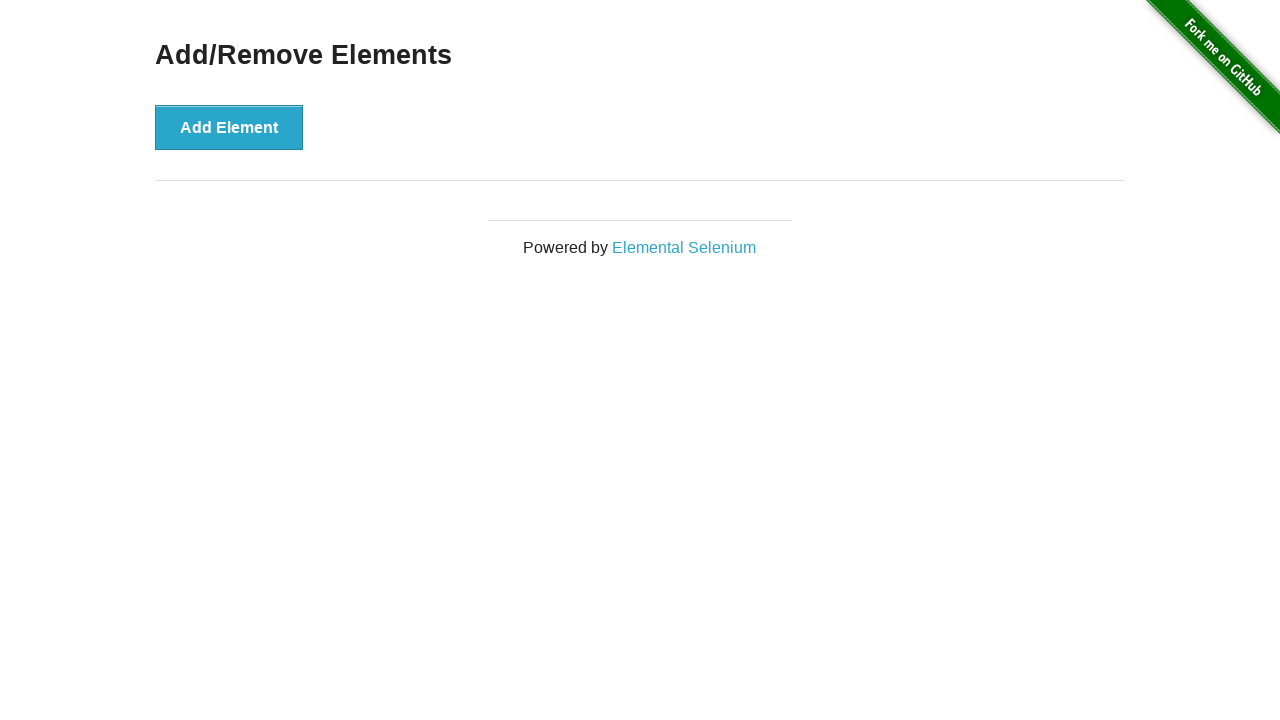

Clicked 'Add Element' button for the first time at (229, 127) on text=Add Element
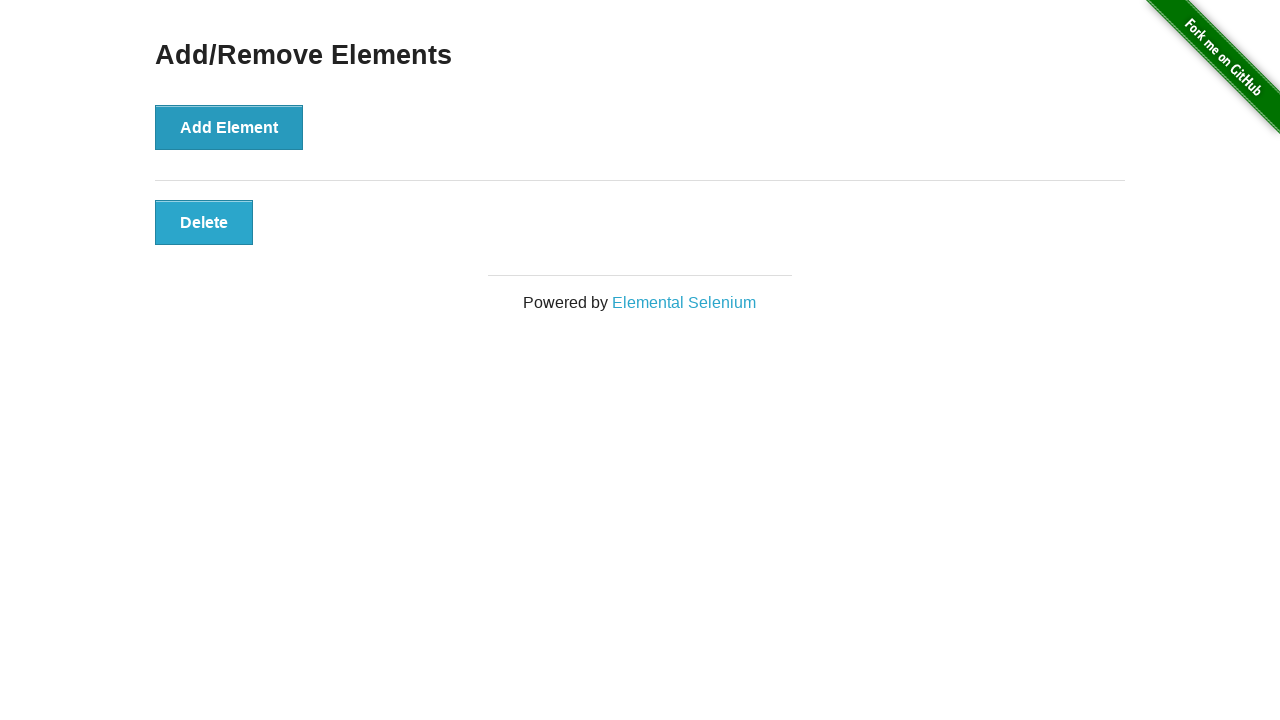

Verified first delete button appeared
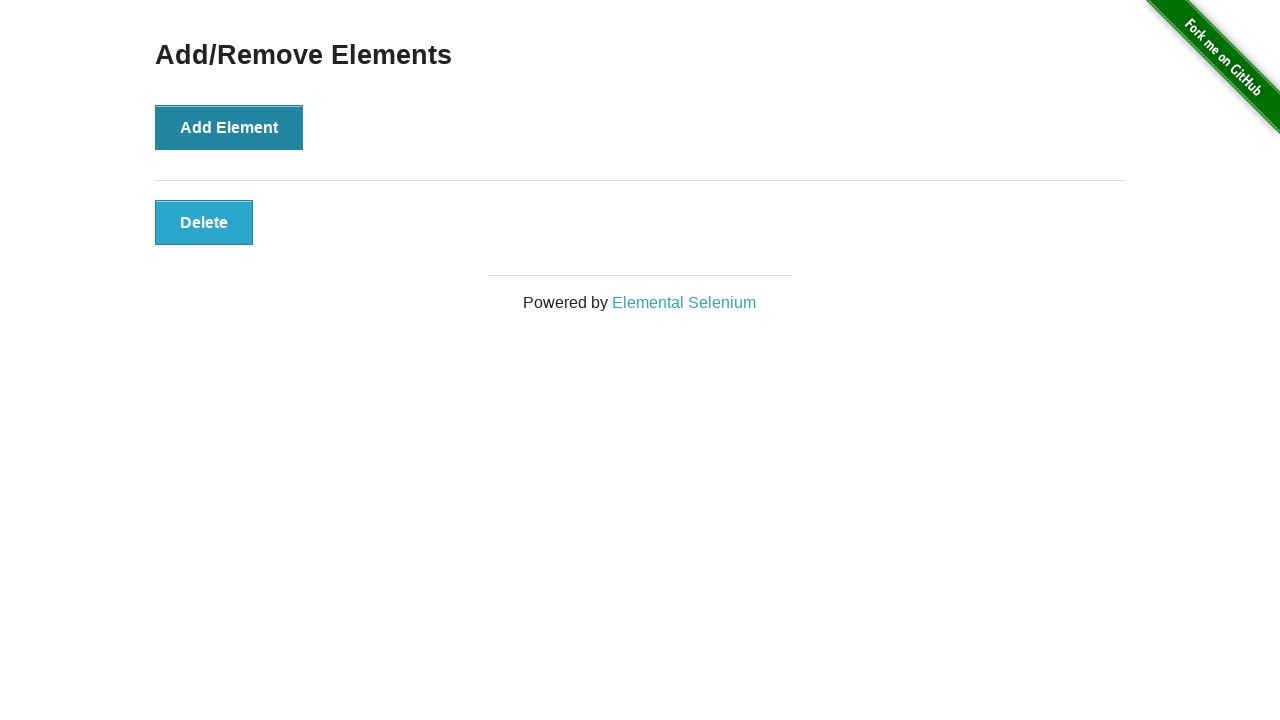

Clicked 'Add Element' button for the second time at (229, 127) on text=Add Element
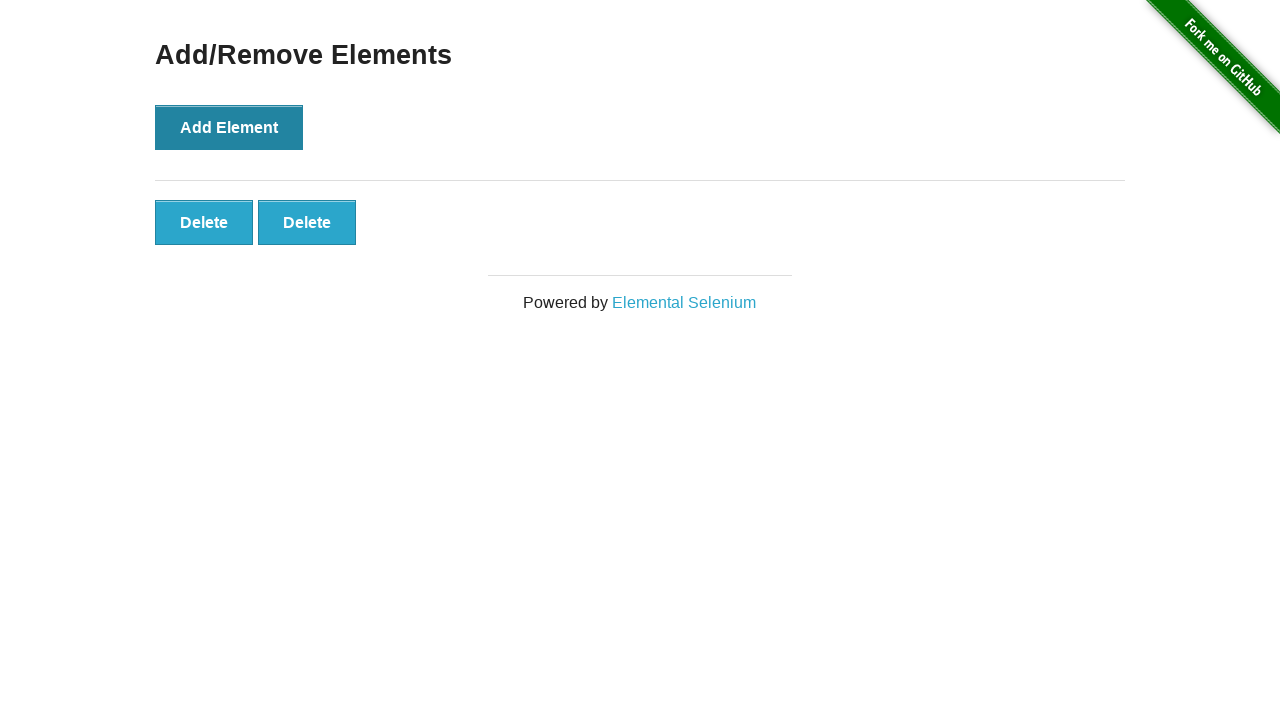

Verified second delete button is visible - delete button count increased to 2
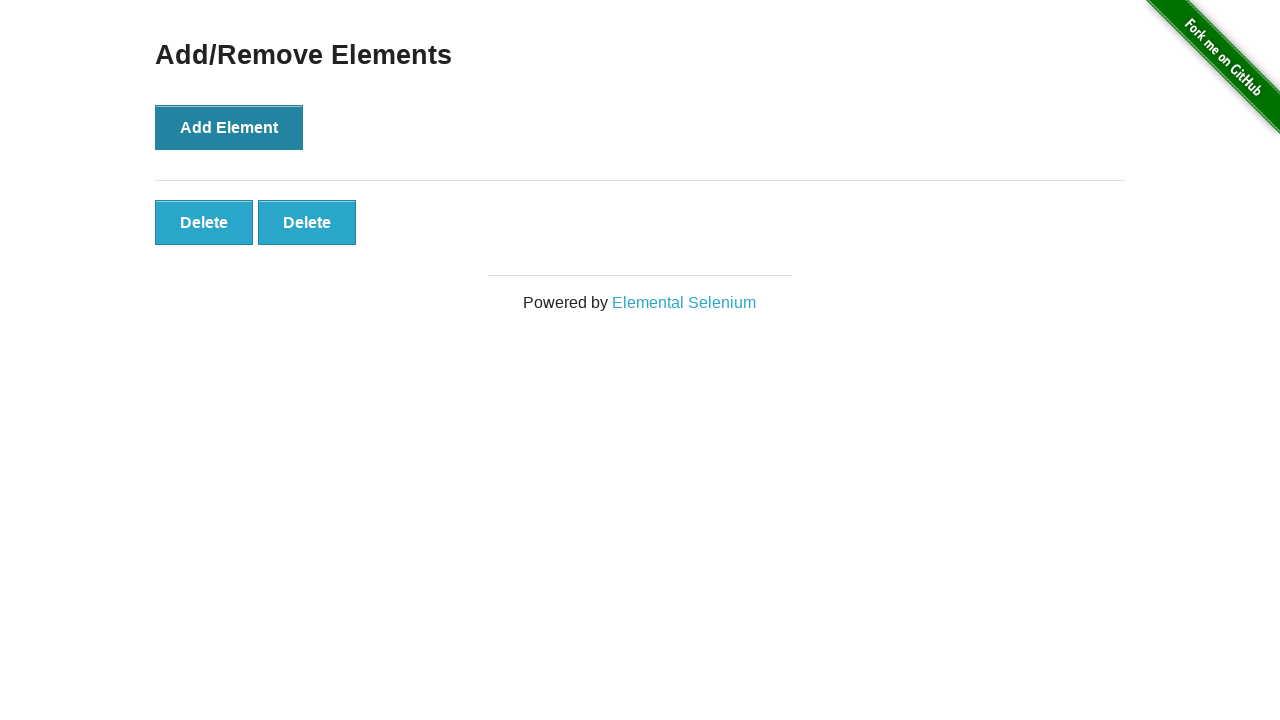

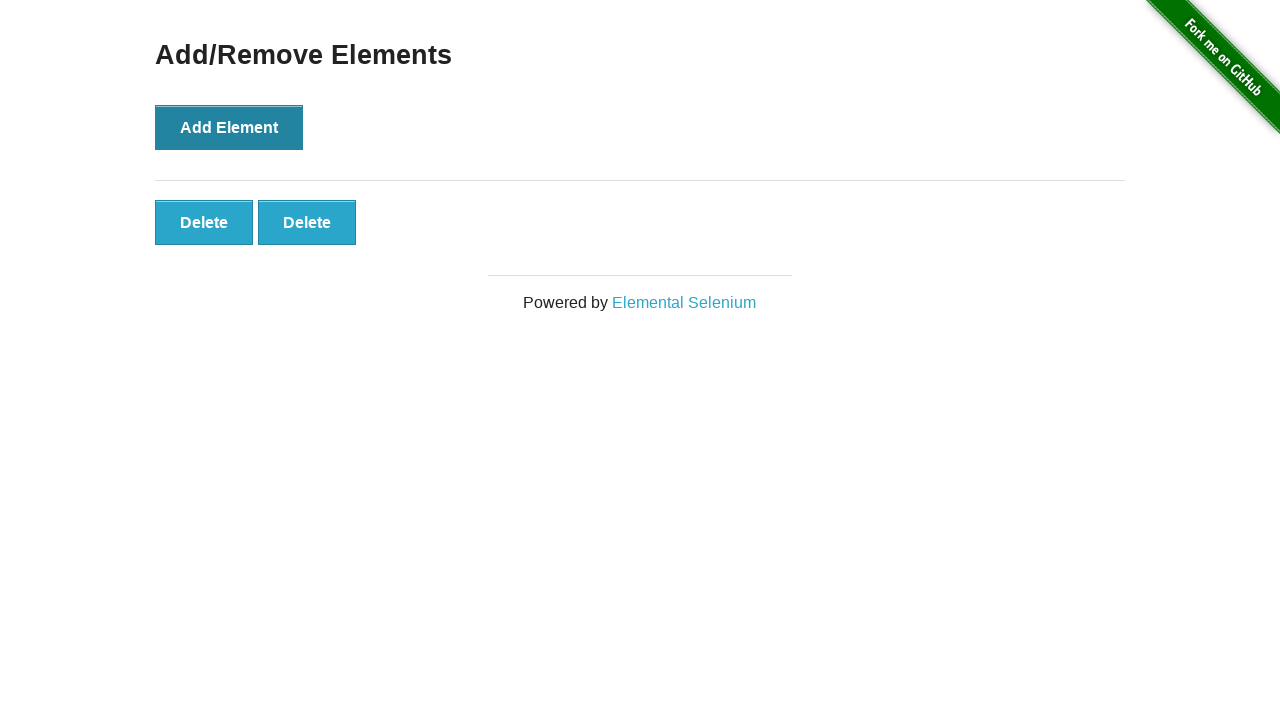